Navigates to KSRTC website and performs a soft assertion check on the page title

Starting URL: https://ksrtc.in/oprs-web/guest/home.do?h=1

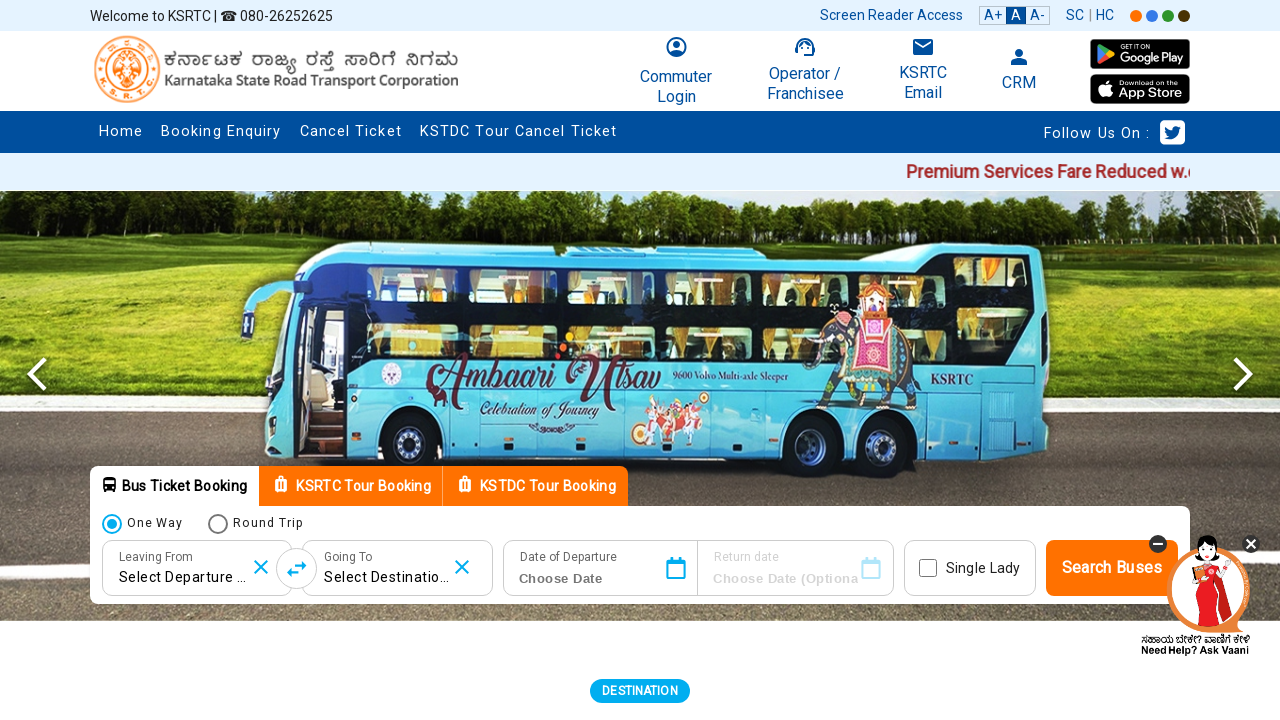

Retrieved page title from KSRTC website
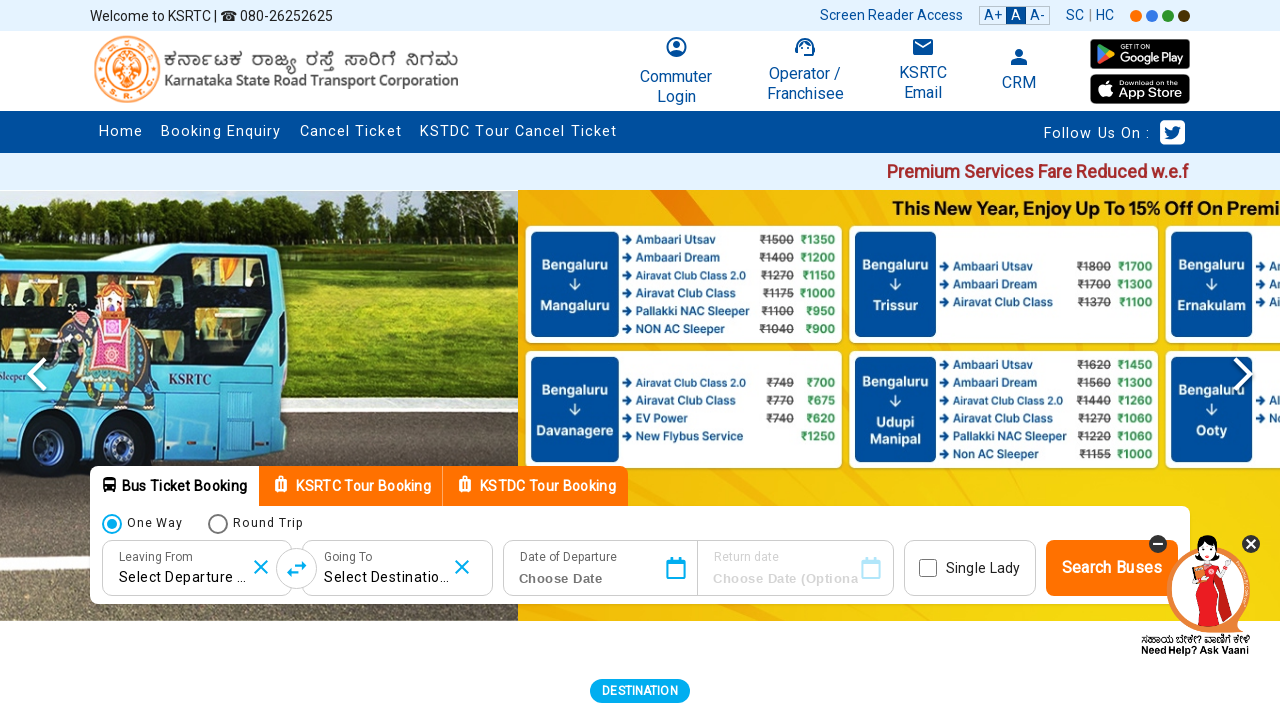

Set expected page title for comparison
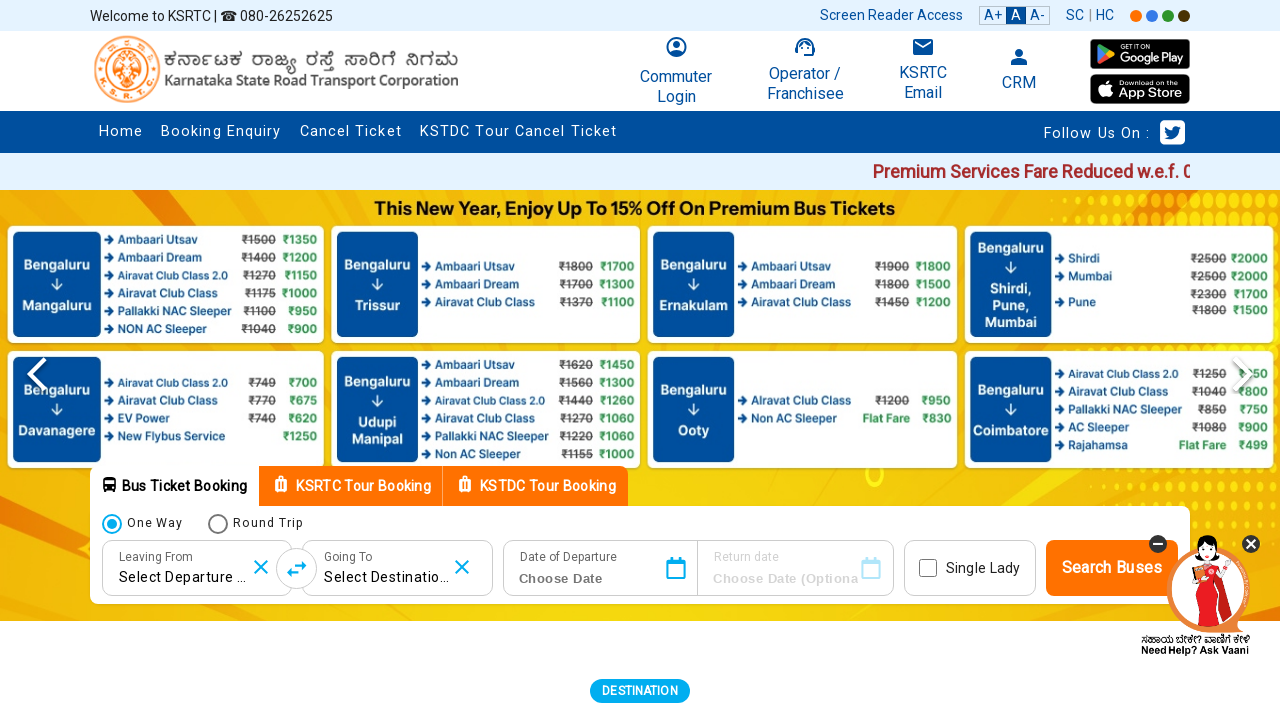

Compared actual title with expected title
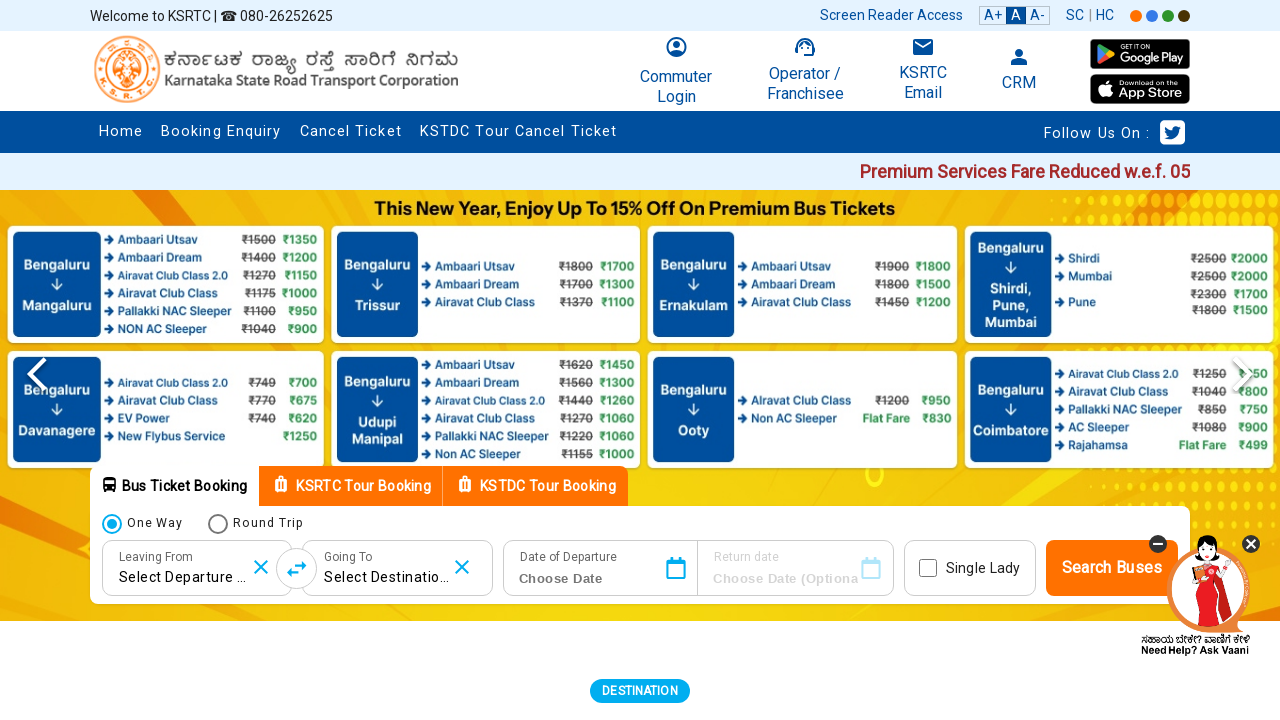

Soft assertion failed: expected 'KSRTC Official Website for Online Bus Ticket Booking', got 'Karnataka State Road Transport Corporation - KSRTC'
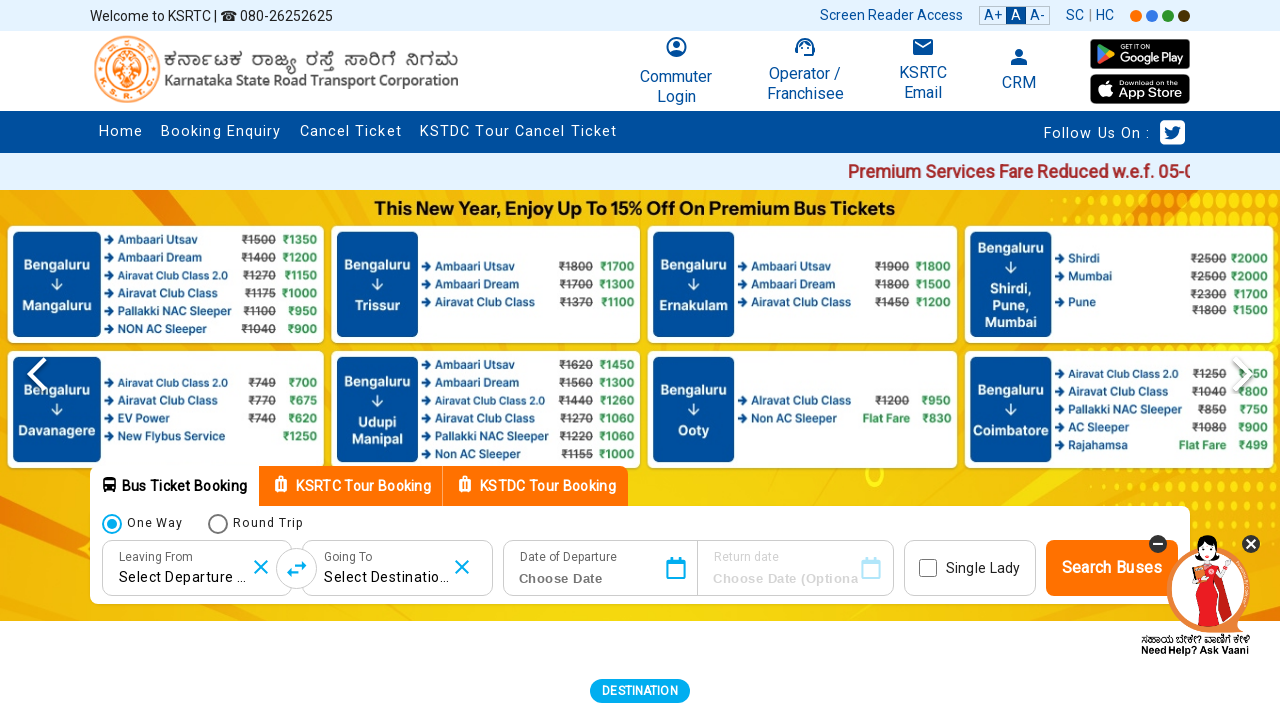

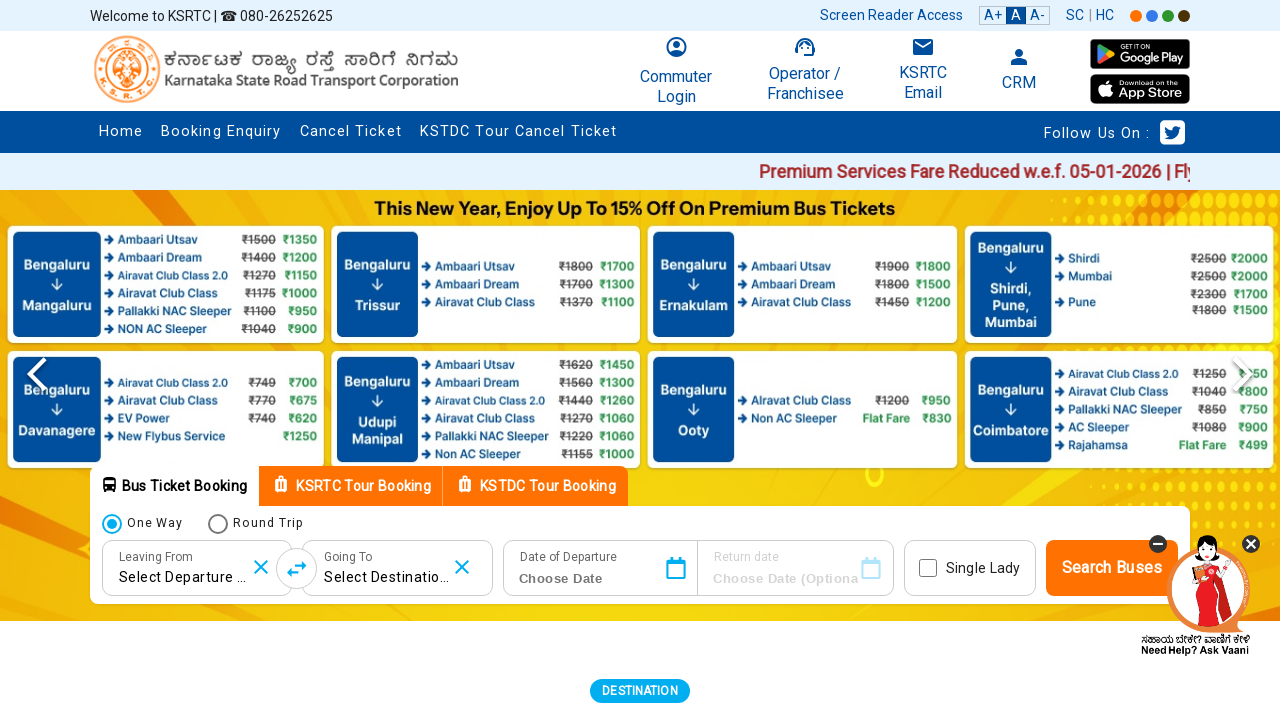